Tests mouse hover functionality by moving the mouse cursor over a link element with target="_blank" attribute on the ToolsQA website.

Starting URL: https://www.toolsqa.com/

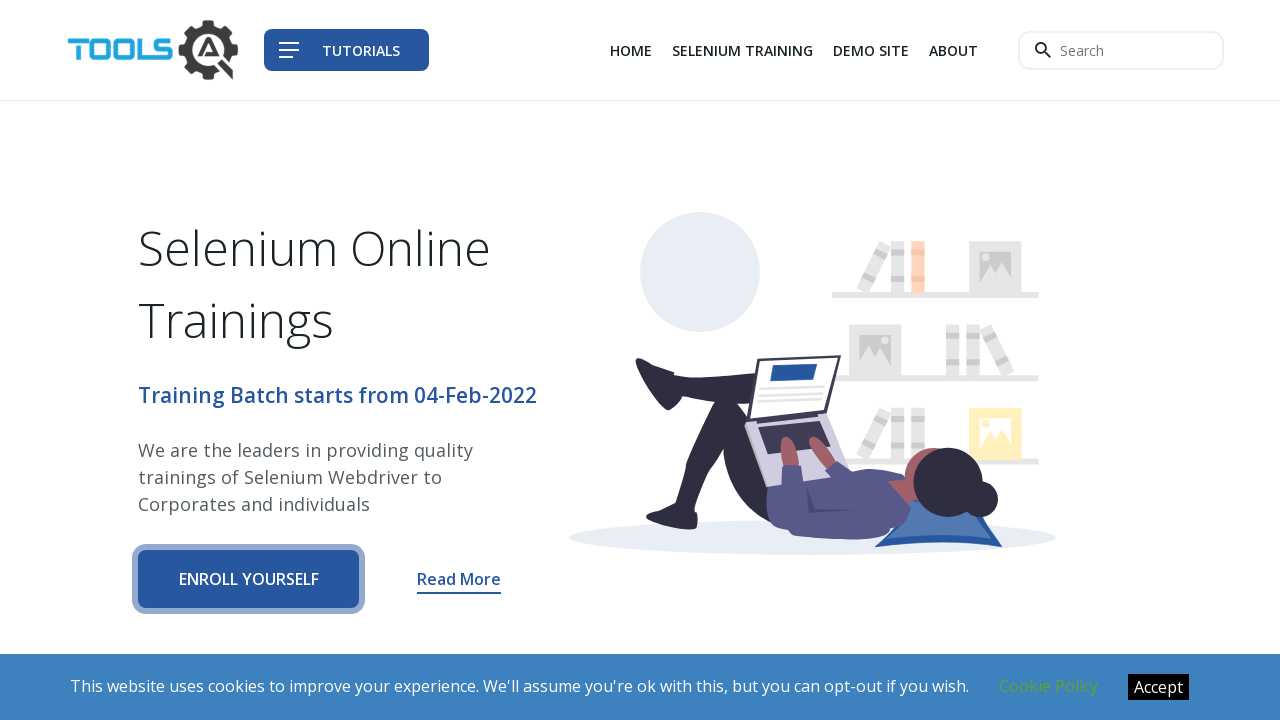

Waited for link element with target='_blank' to become visible
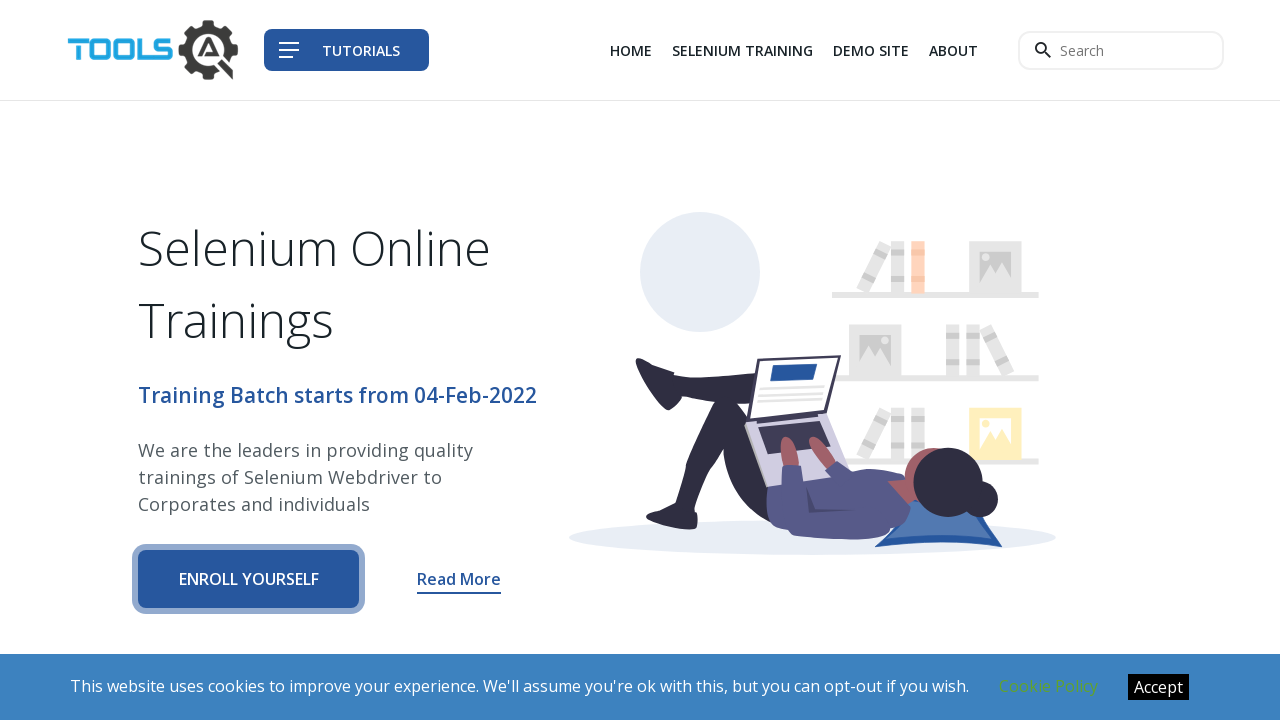

Performed mouse hover action on the link element with target='_blank' at (871, 50) on (//a[@target='_blank'])[1]
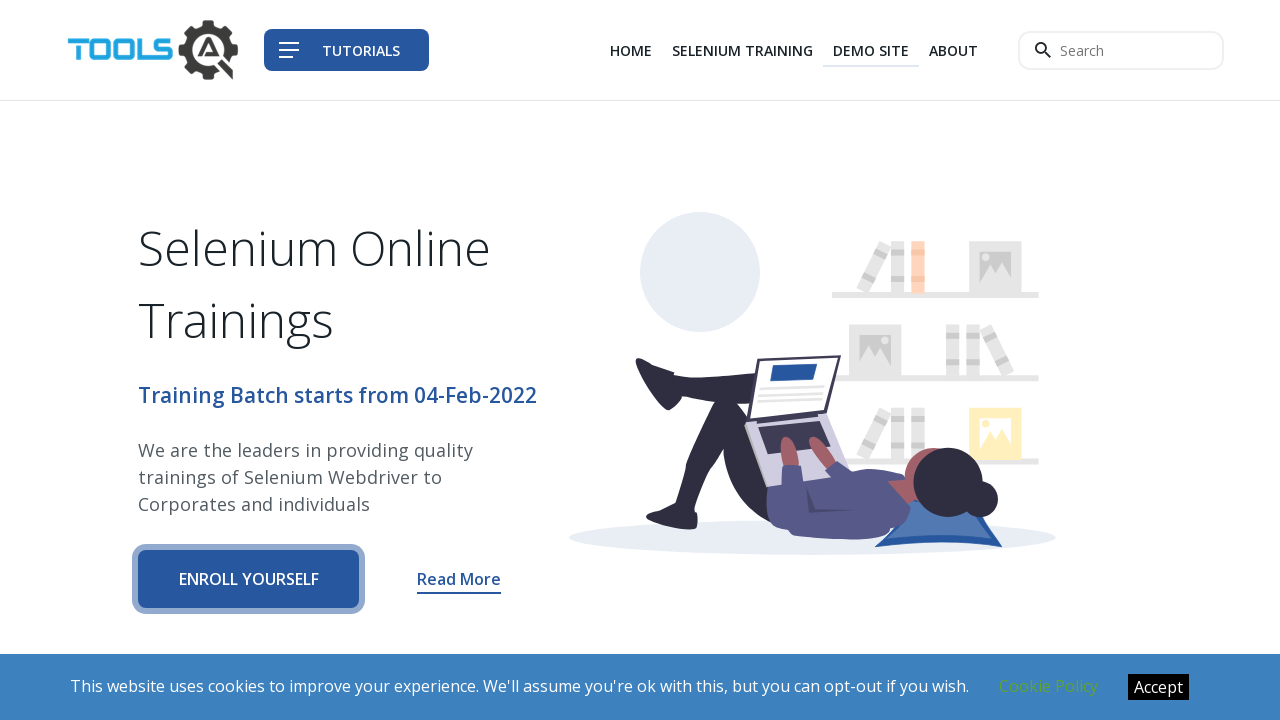

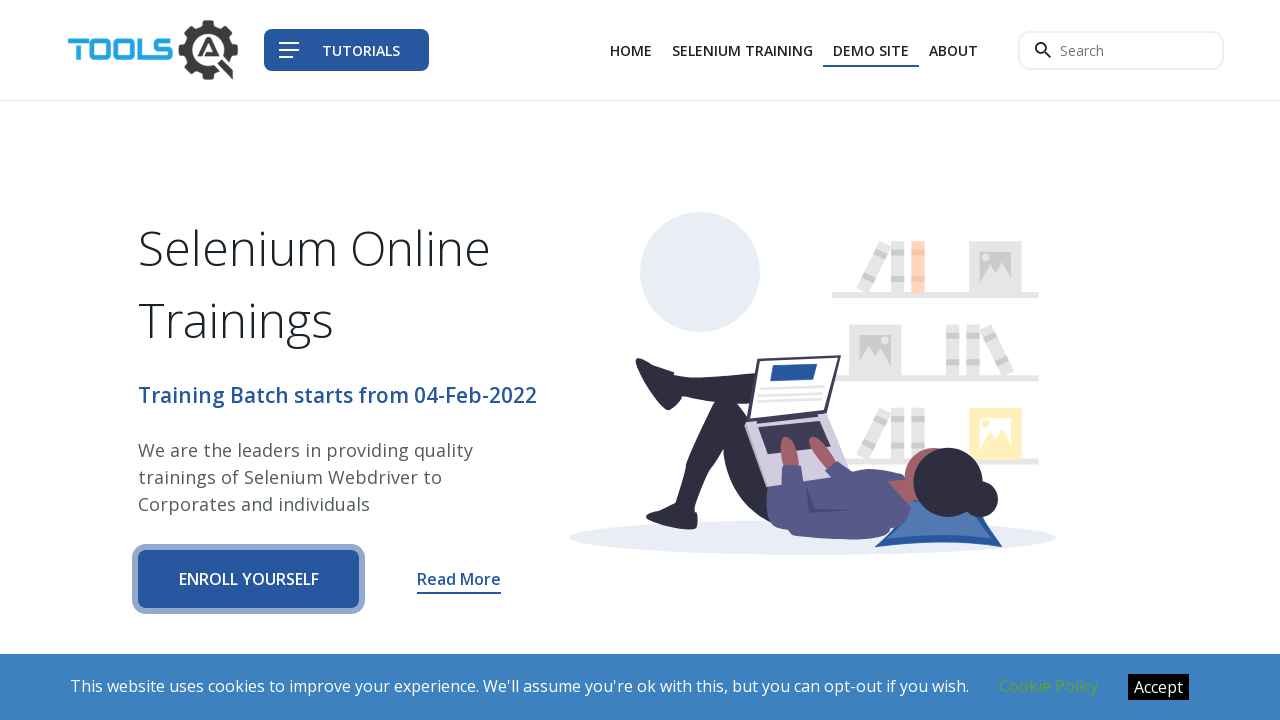